Tests the bonus program form with a short invalid phone number (123) to verify error validation messages are displayed correctly.

Starting URL: http://pizzeria.skillbox.cc/bonus/

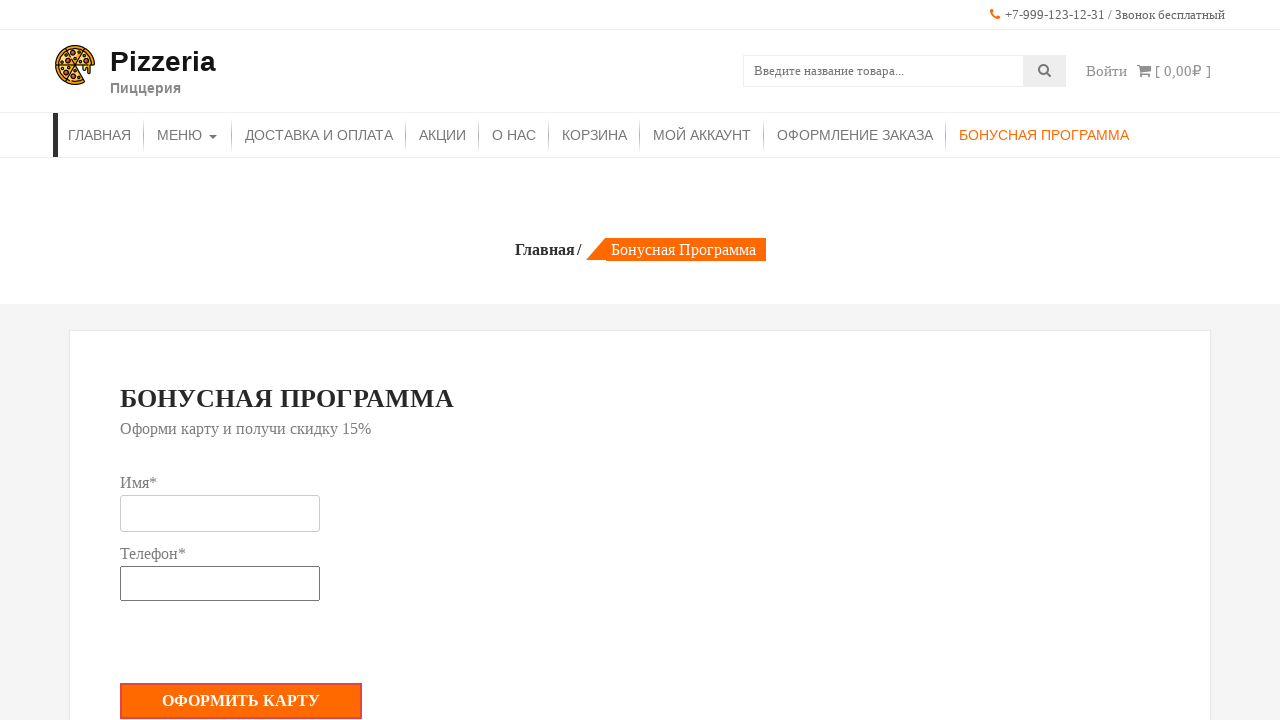

Navigated to bonus program page
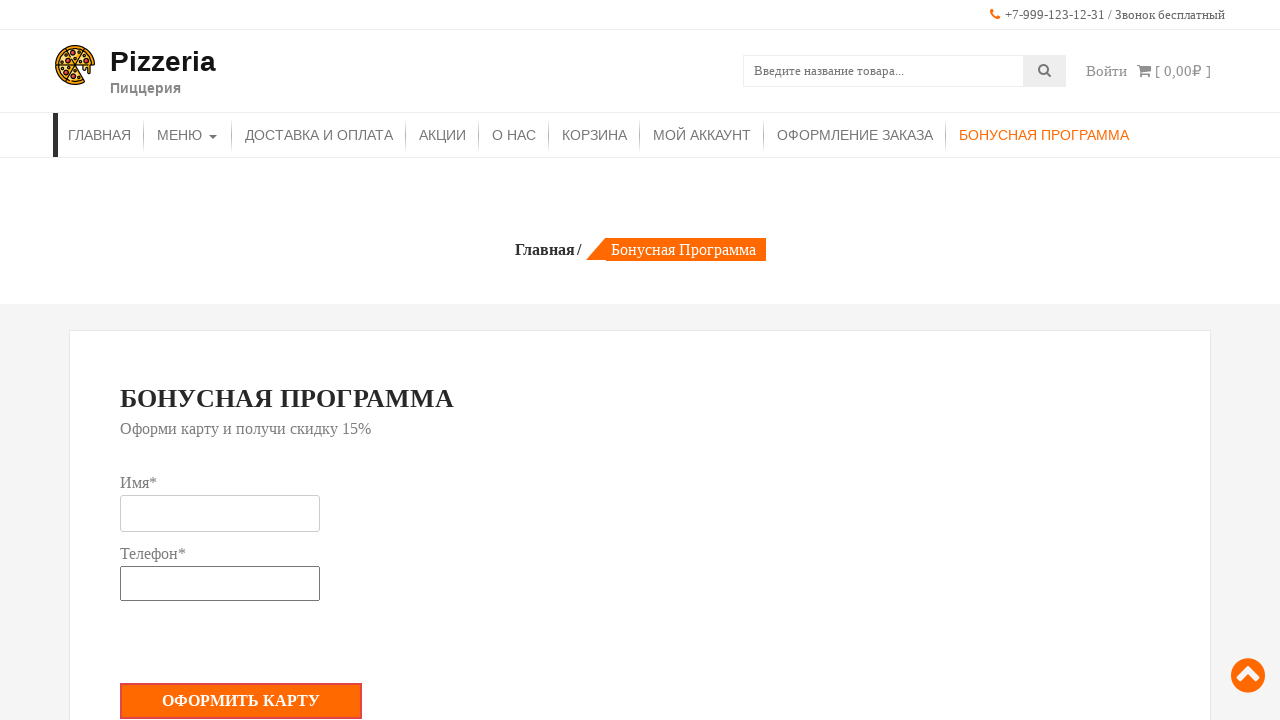

Filled name field with 'Aleks' on #bonus_username
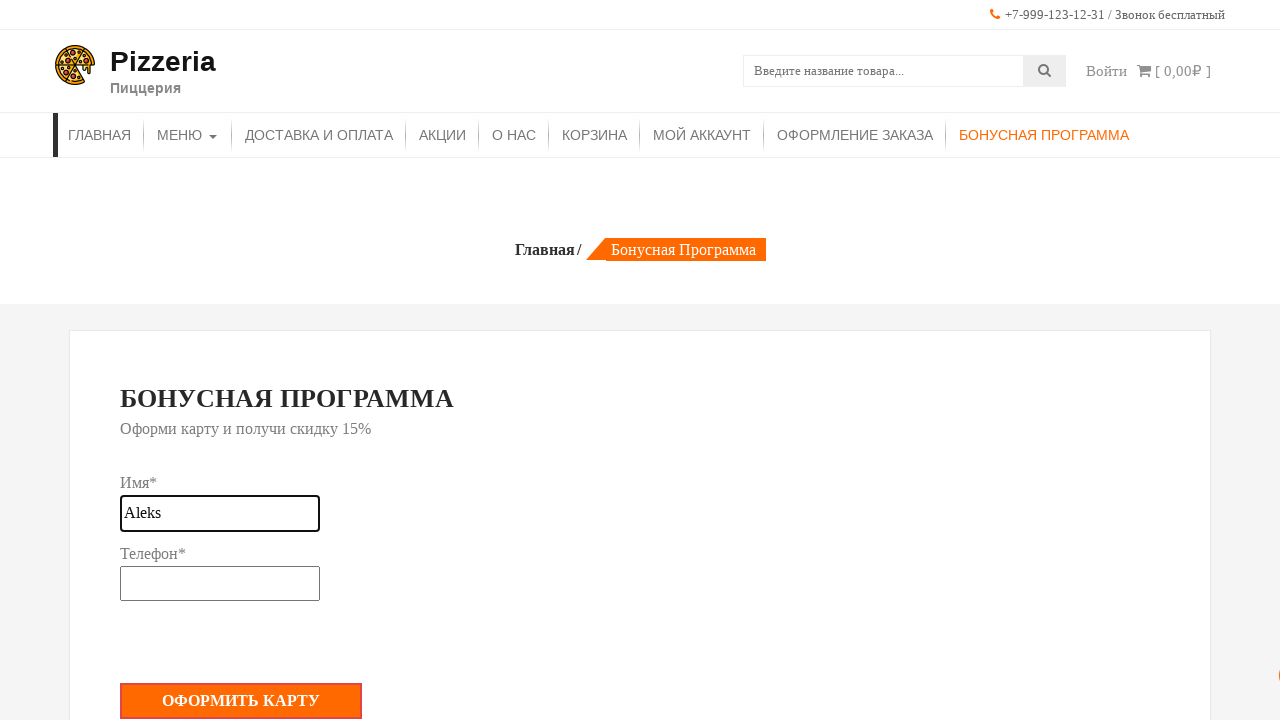

Filled phone field with invalid short number '123' on #bonus_phone
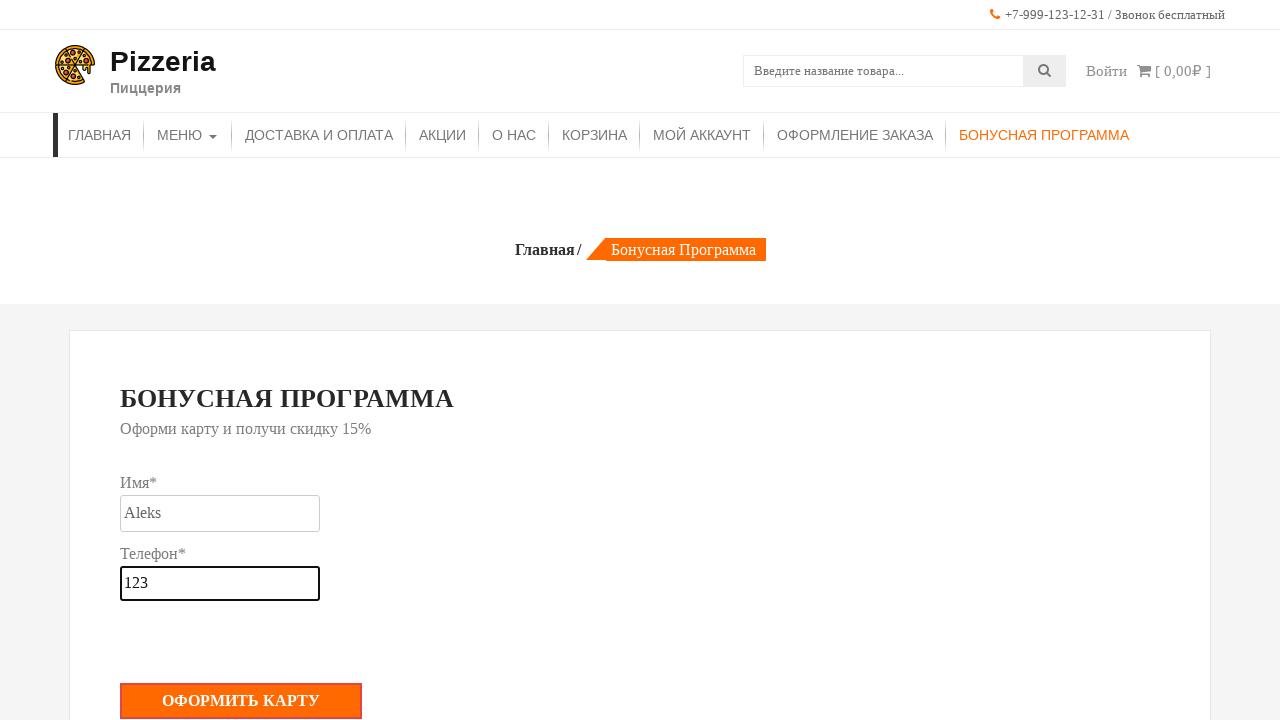

Clicked submit button to submit bonus program form at (241, 701) on div>button.button
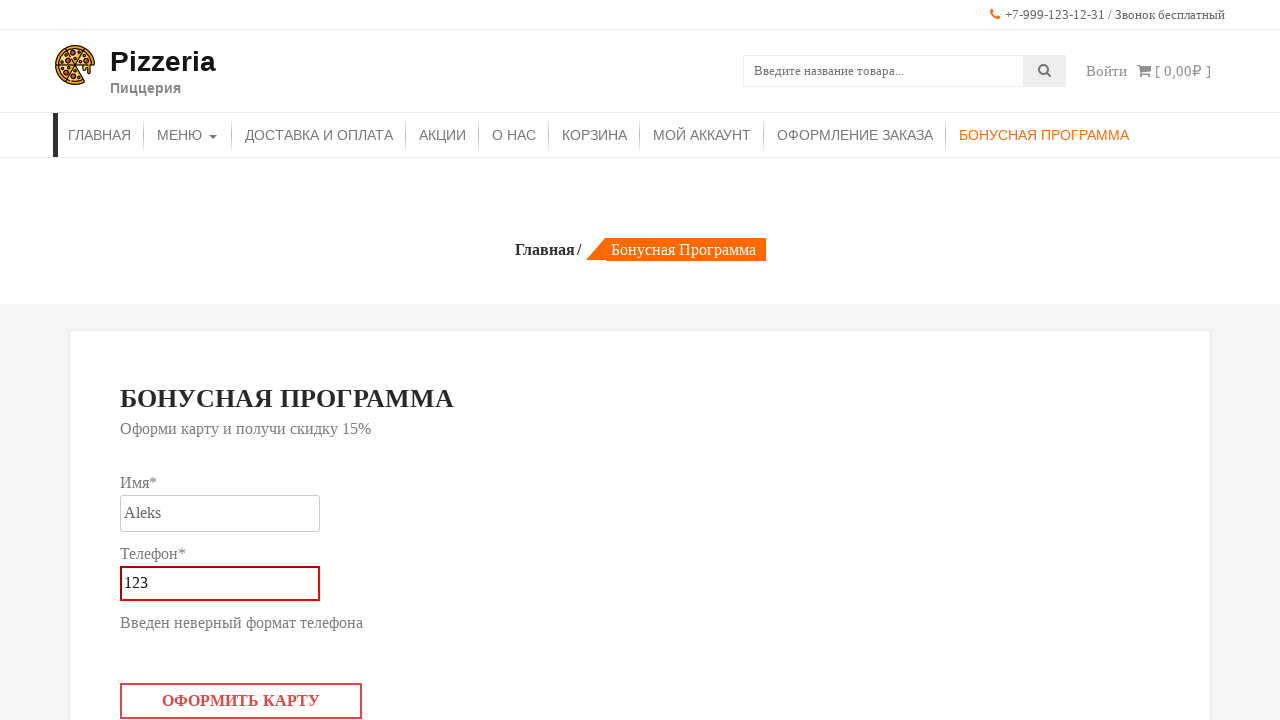

Error content area loaded
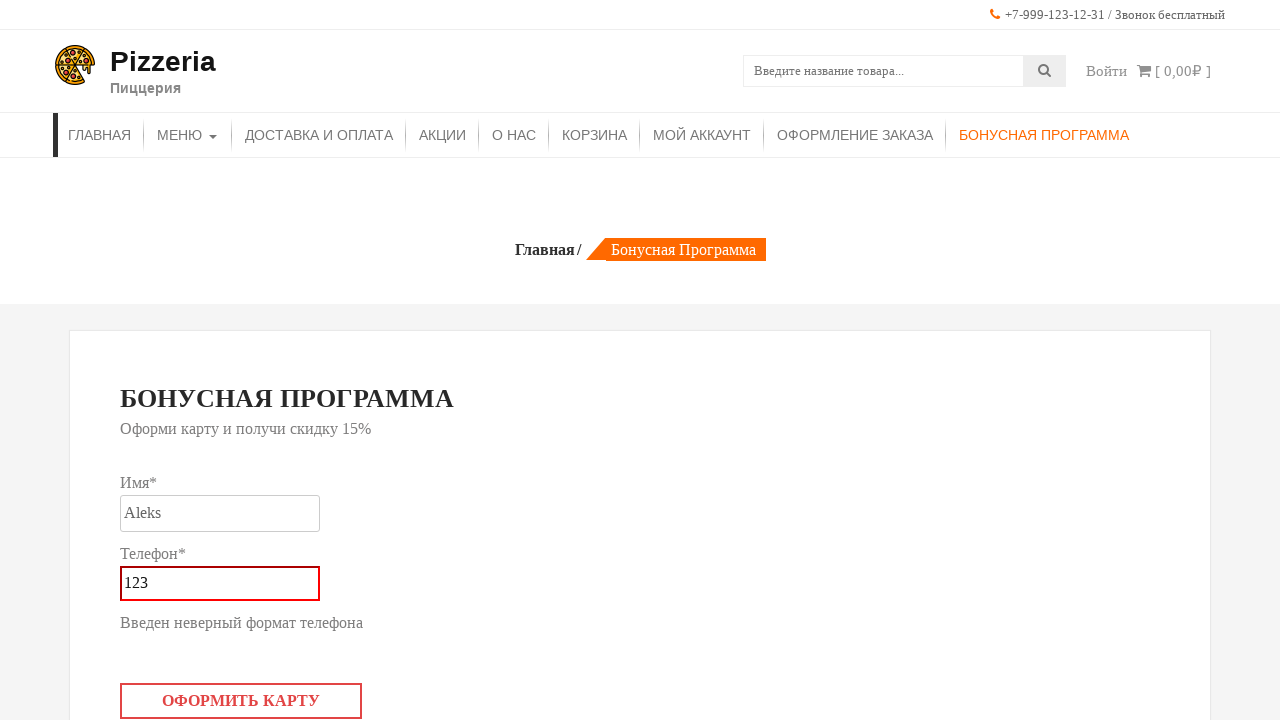

Verified error message 'Введен неверный формат телефона' is displayed
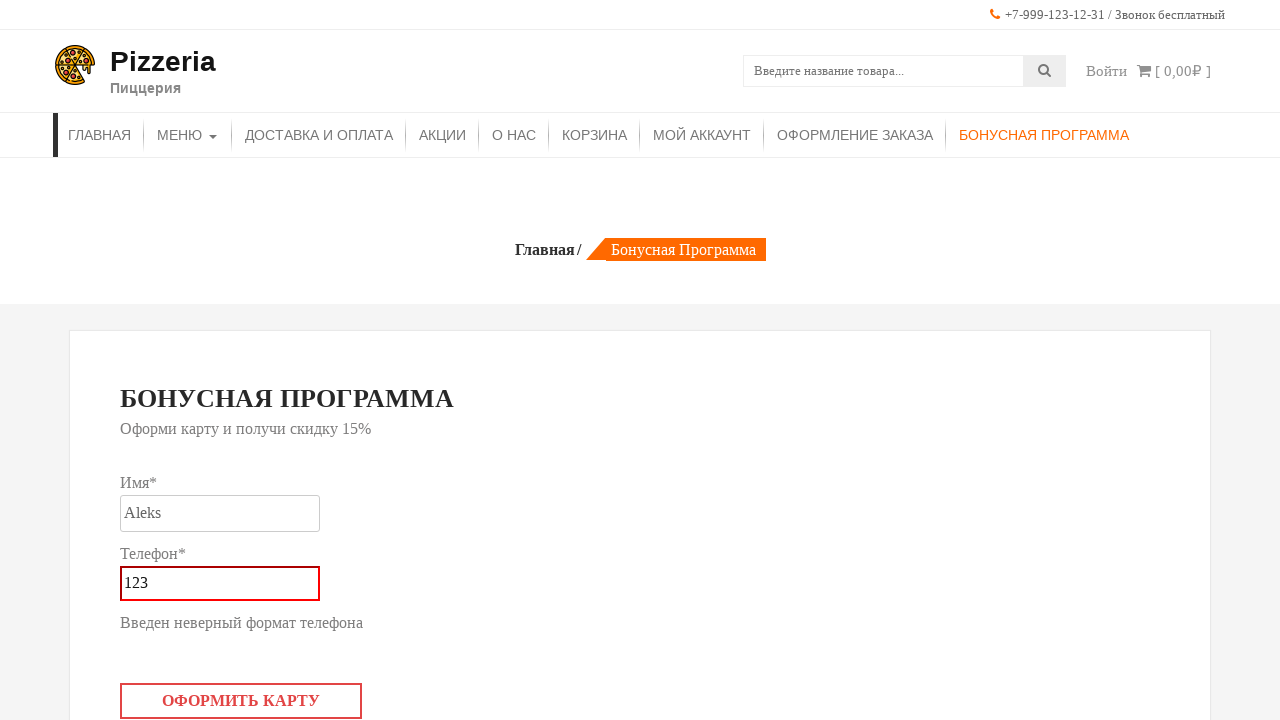

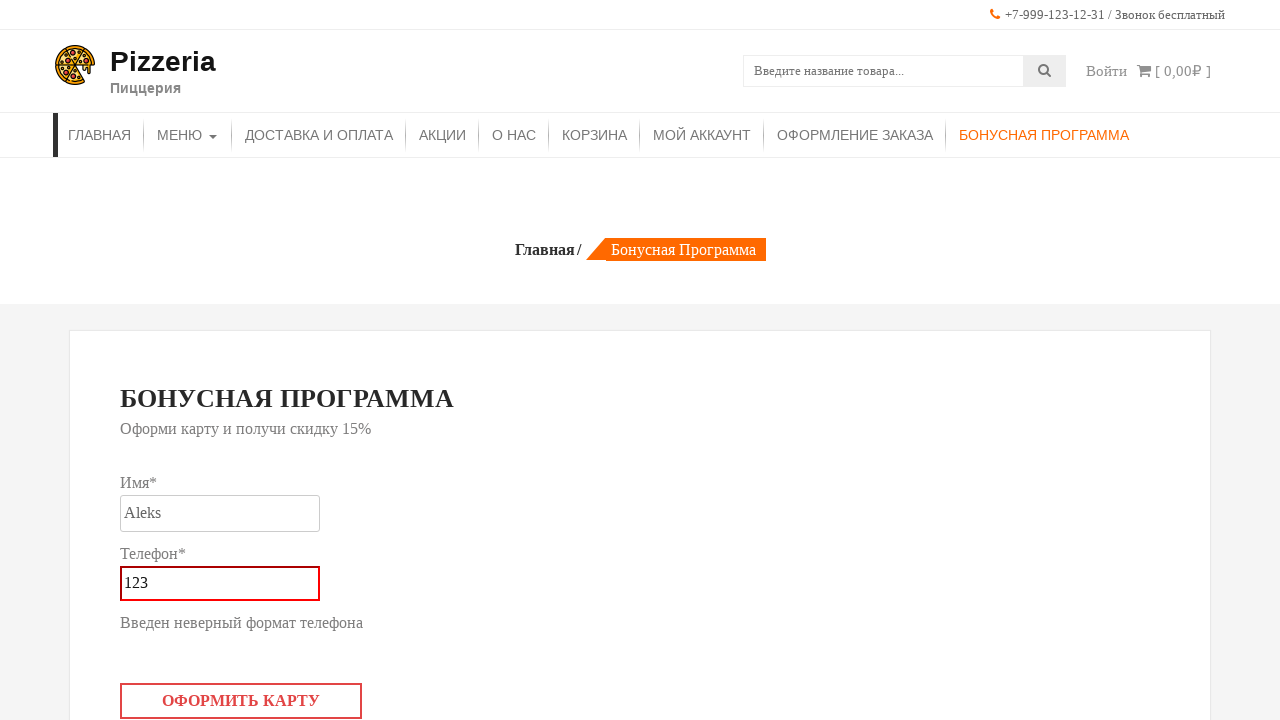